Tests the species search functionality on the Estonian environmental information portal by entering a species name in the search field and submitting the search form to verify results load

Starting URL: https://infoleht.keskkonnainfo.ee/artikkel/1389049207

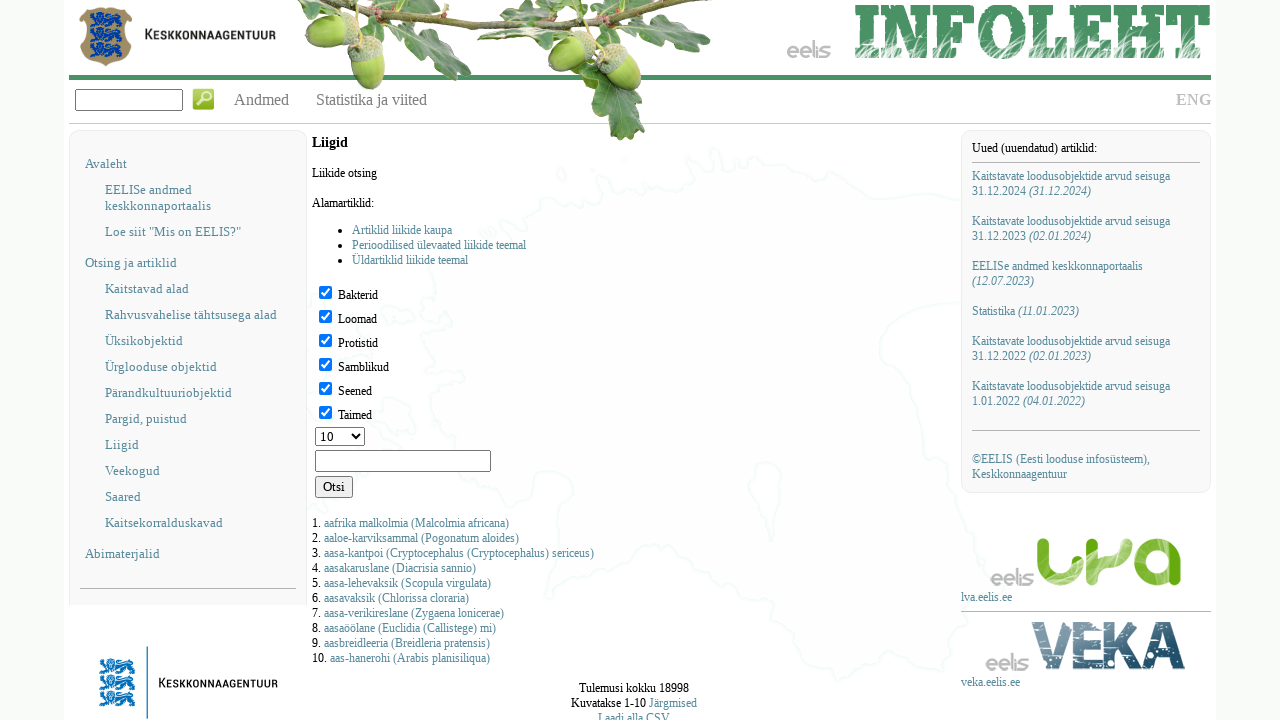

Waited for species search input field to be present
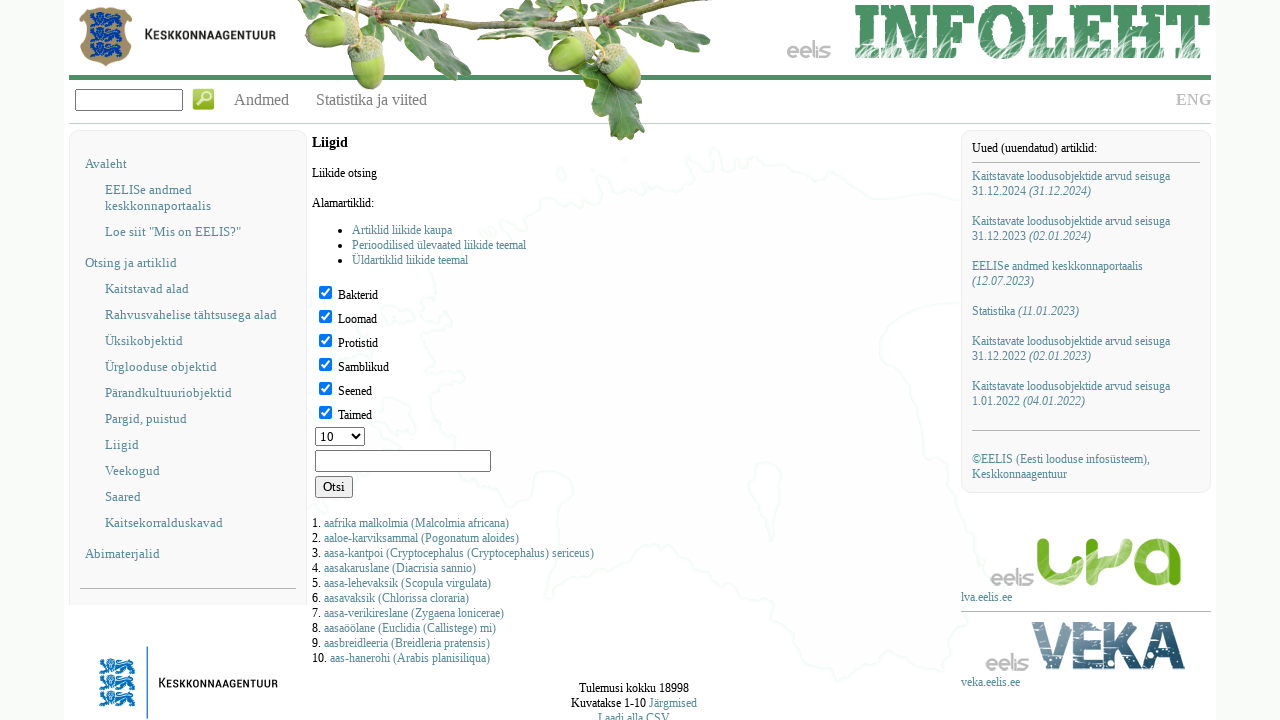

Filled search field with species name 'Pruunkaru (Ursus arctos)' on #otsi_nimi
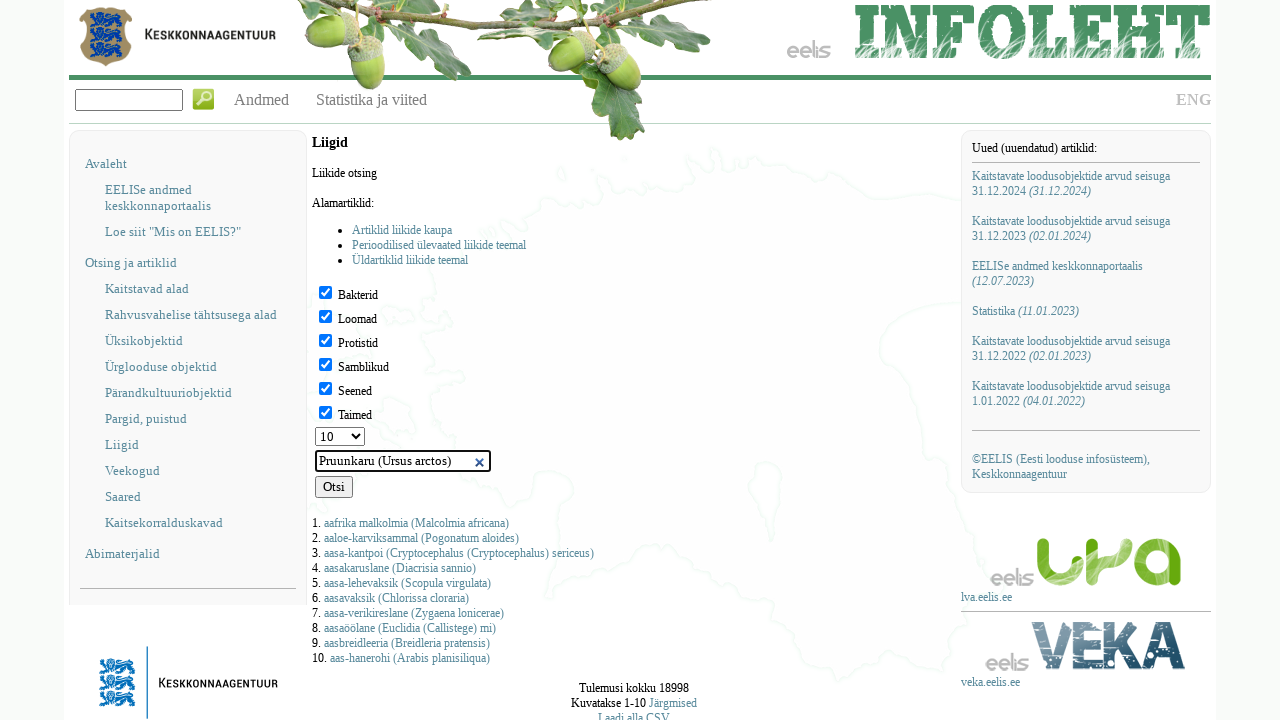

Clicked search button to submit species search at (334, 487) on input[type='submit'][form='sObjSearchFormId']
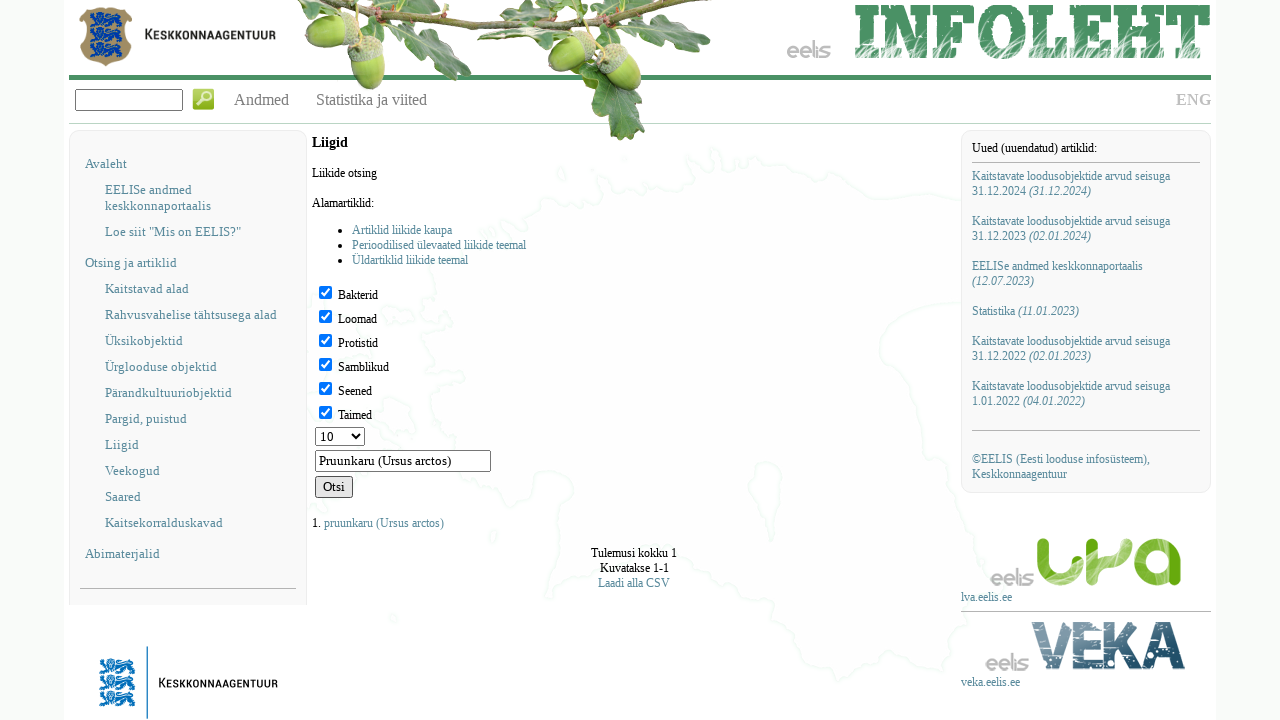

Search results loaded successfully
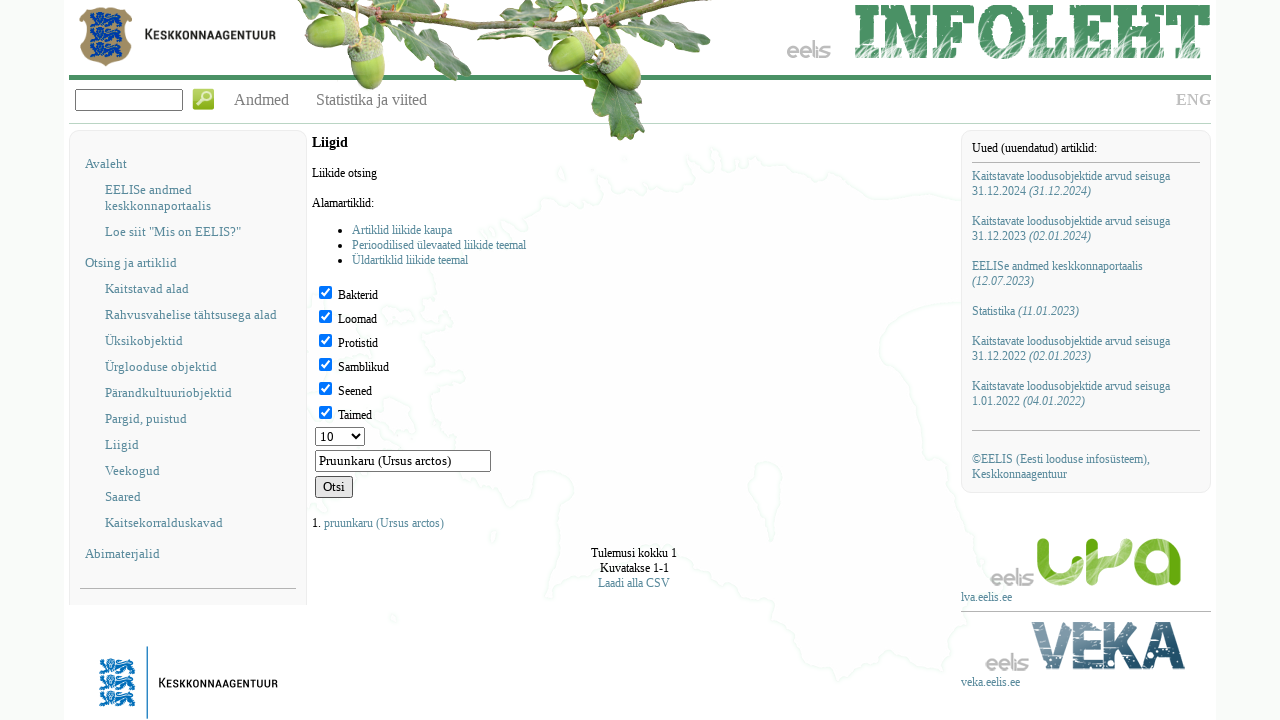

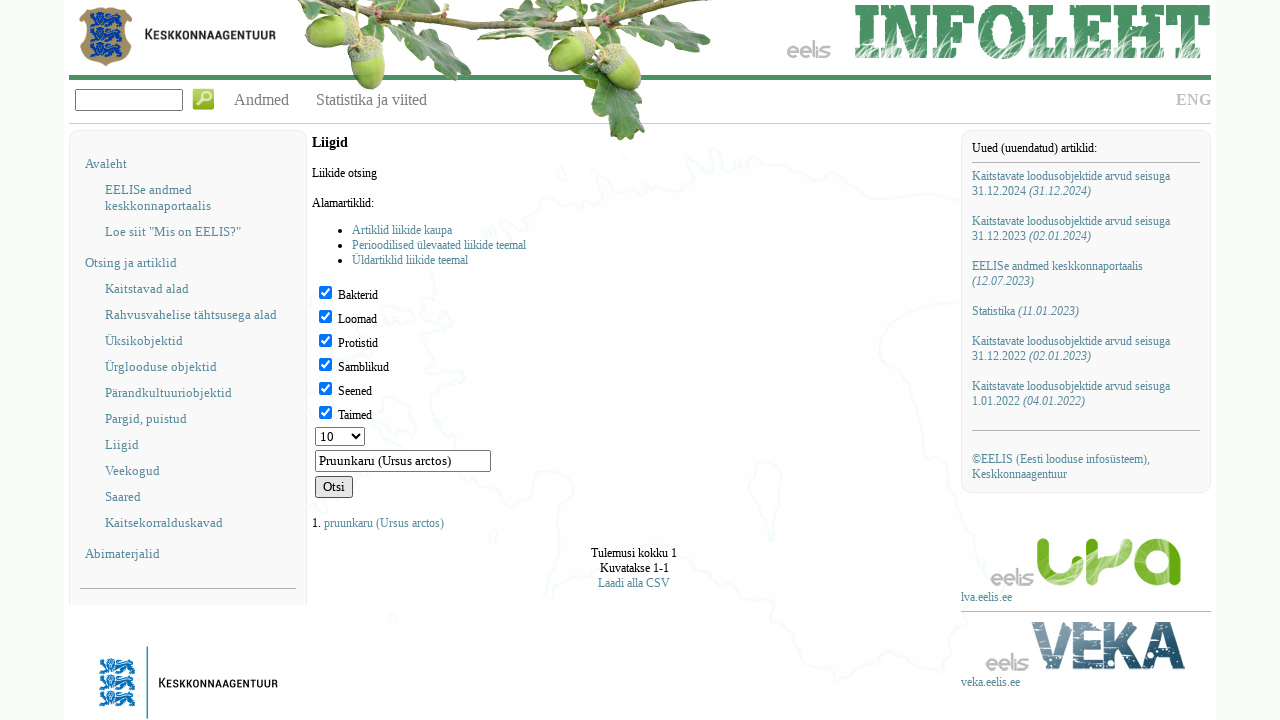